Tests multi-window handling by clicking a link that opens a new window, switching to the new window, verifying an element exists, closing the new window, and switching back to the original window.

Starting URL: http://www.testdiary.com/training/selenium/selenium-test-page/

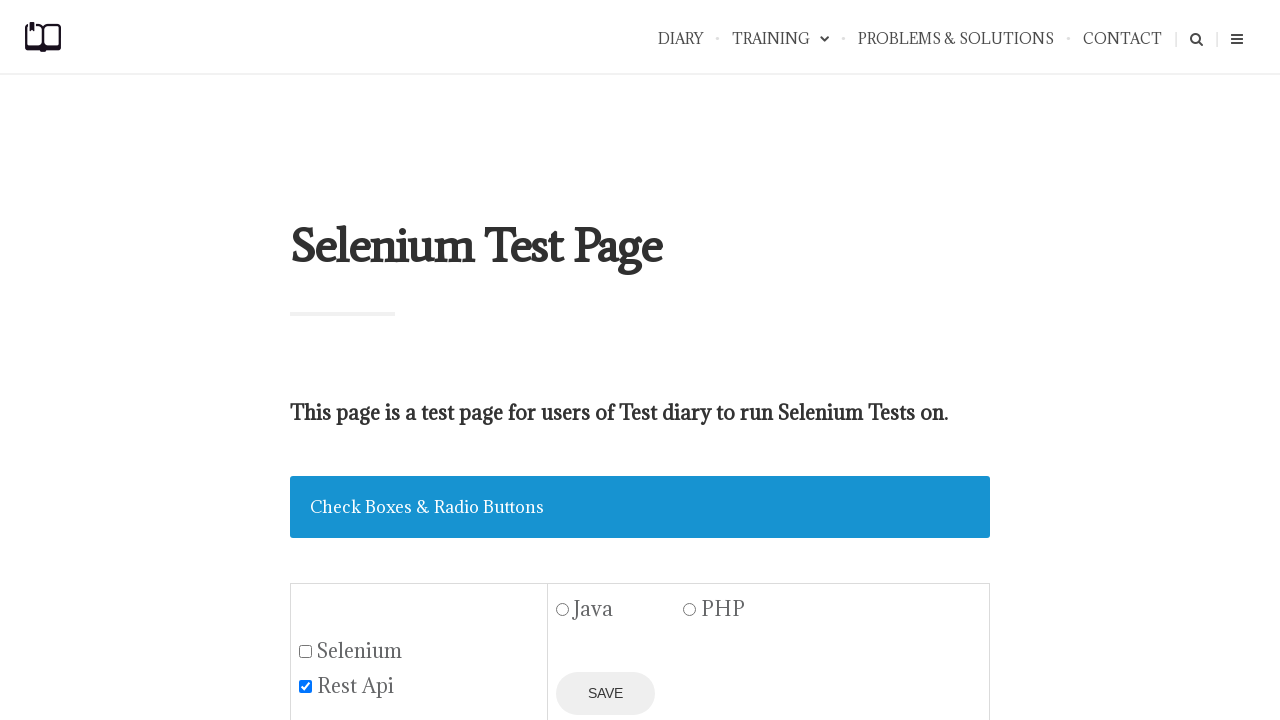

Waited for 'Open page in a new window' link to be visible
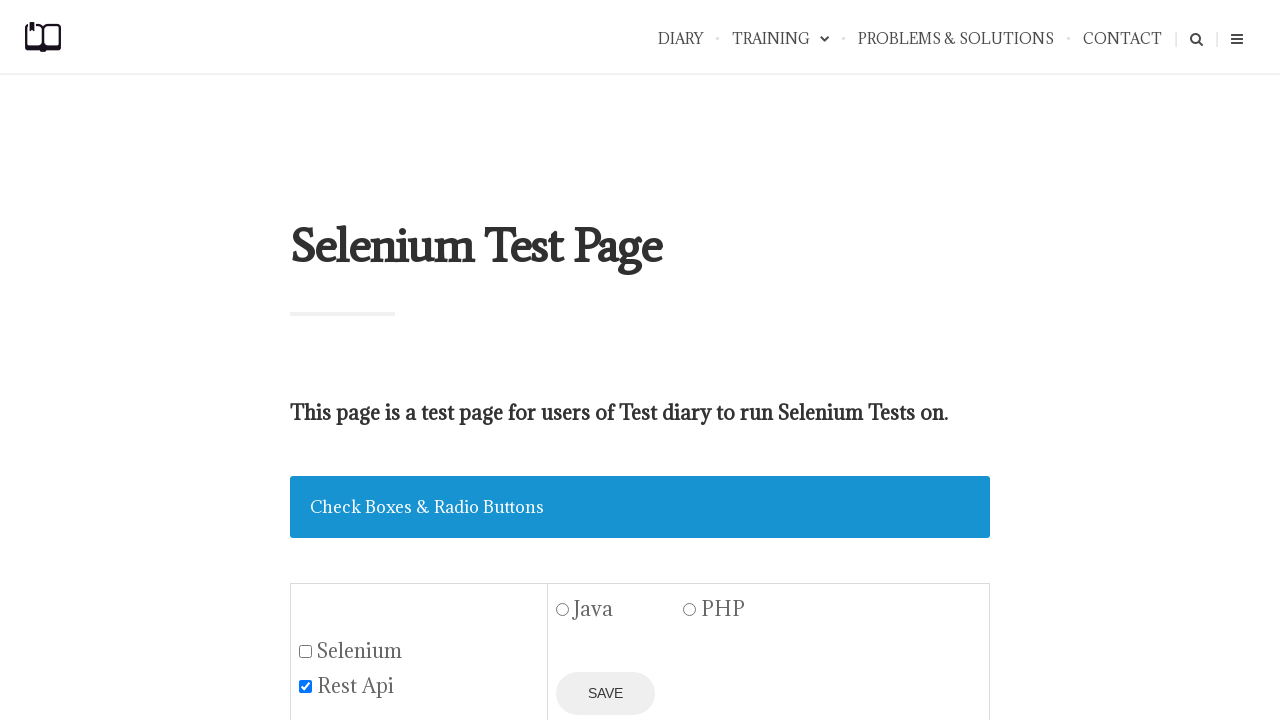

Clicked link to open new window at (420, 360) on text=Open page in a new window
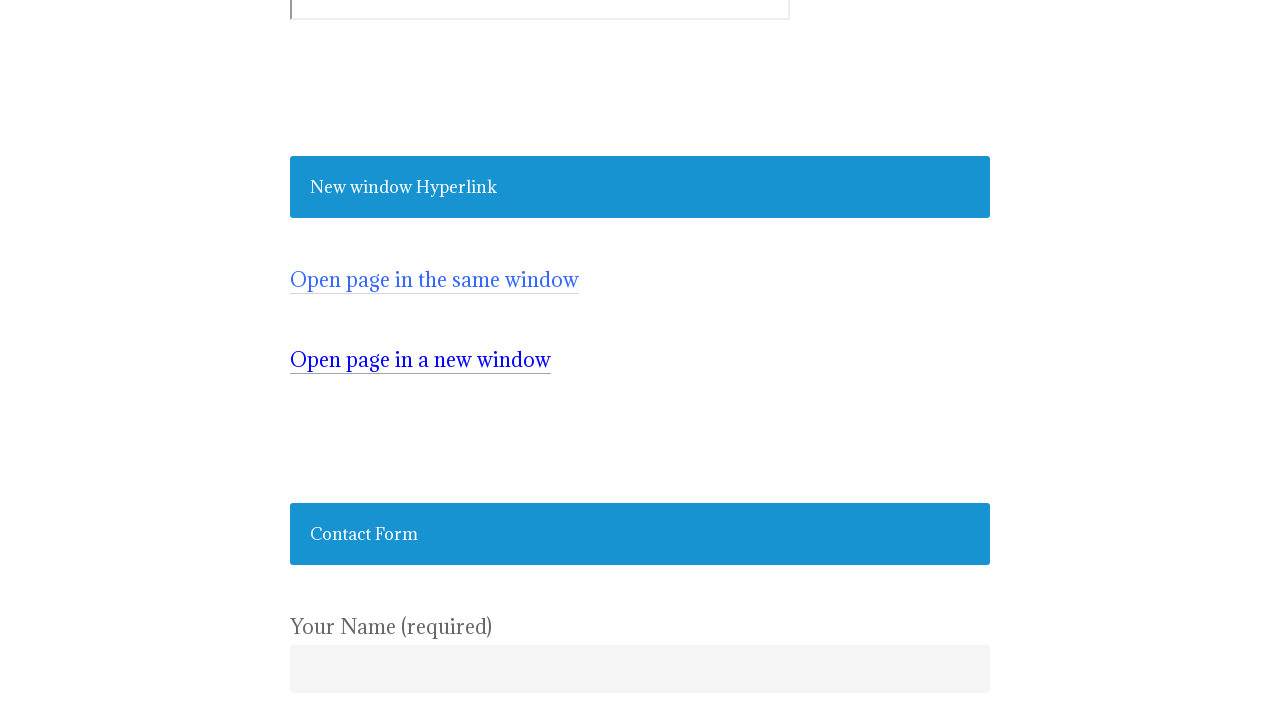

New window opened and captured
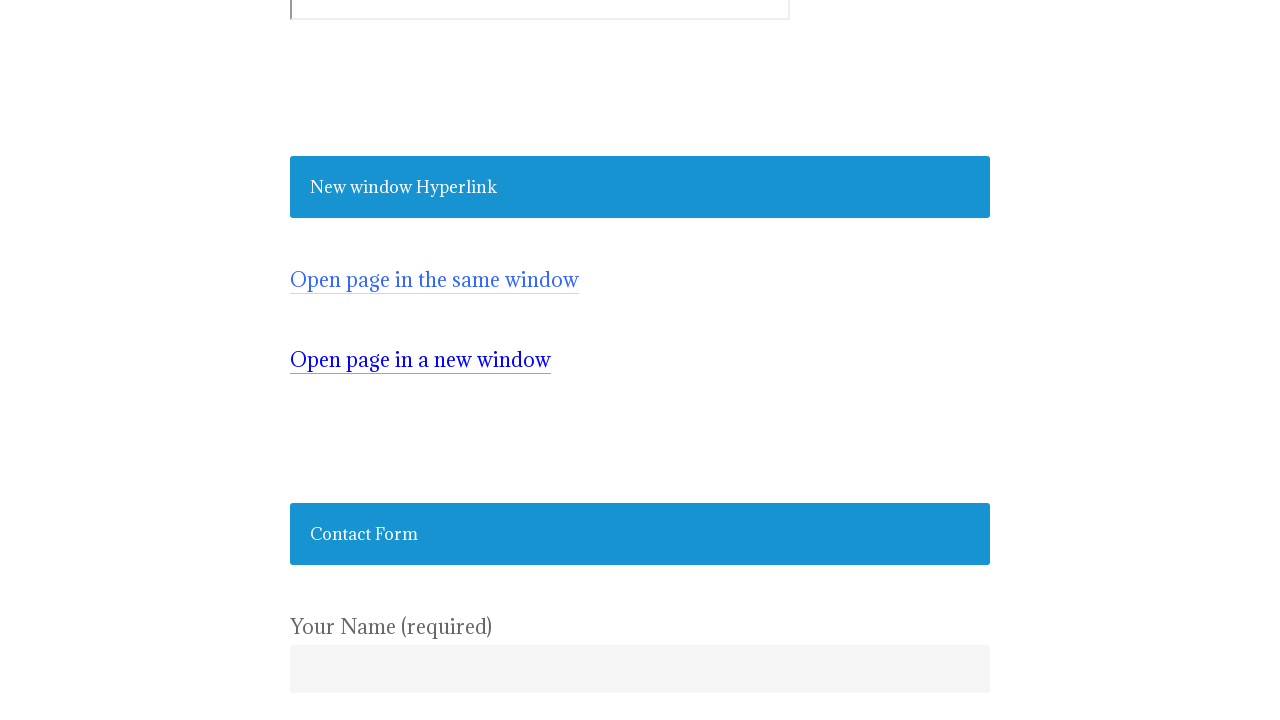

Waited for element '#testpagelink' to appear in new window
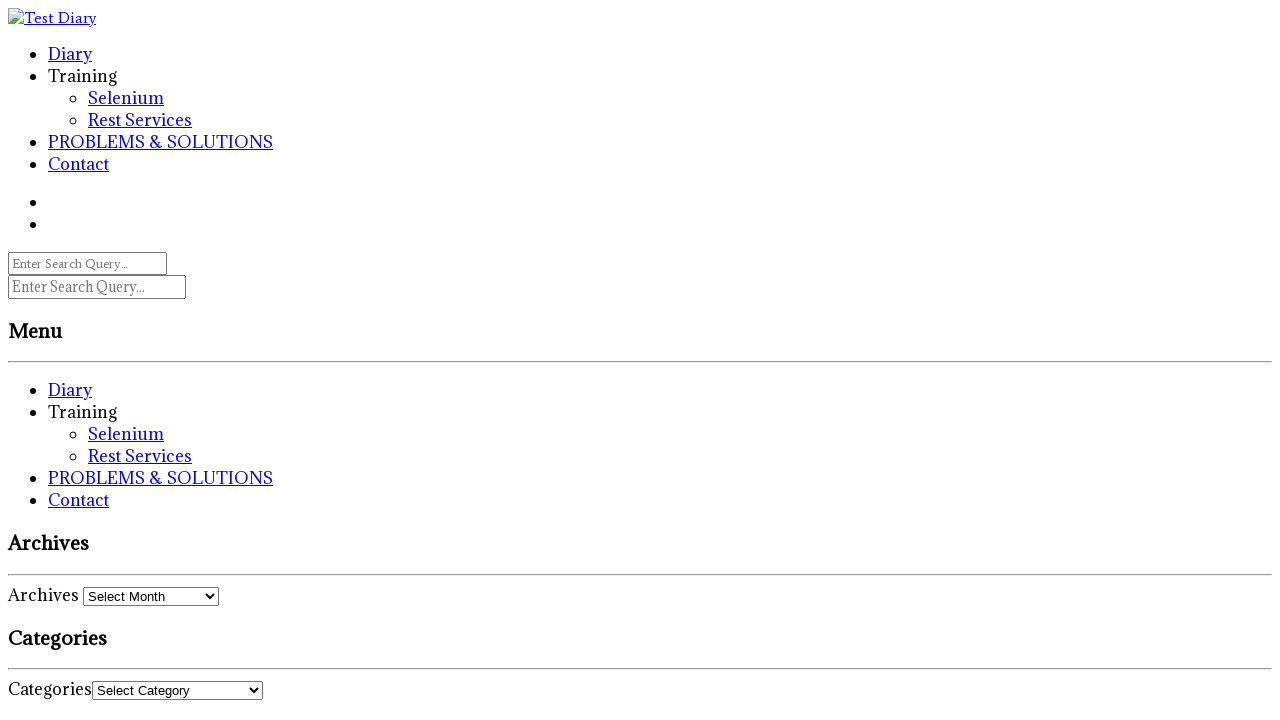

Closed the new window
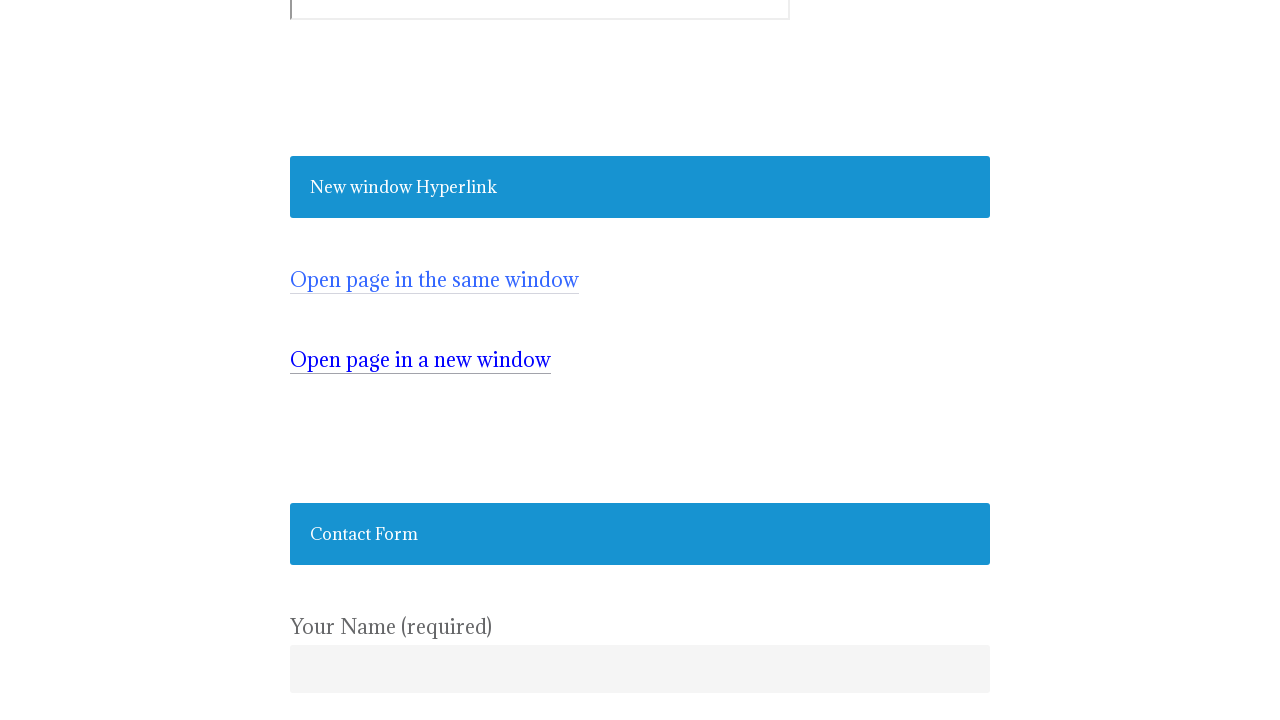

Verified original window is active with 'Open page in a new window' link visible
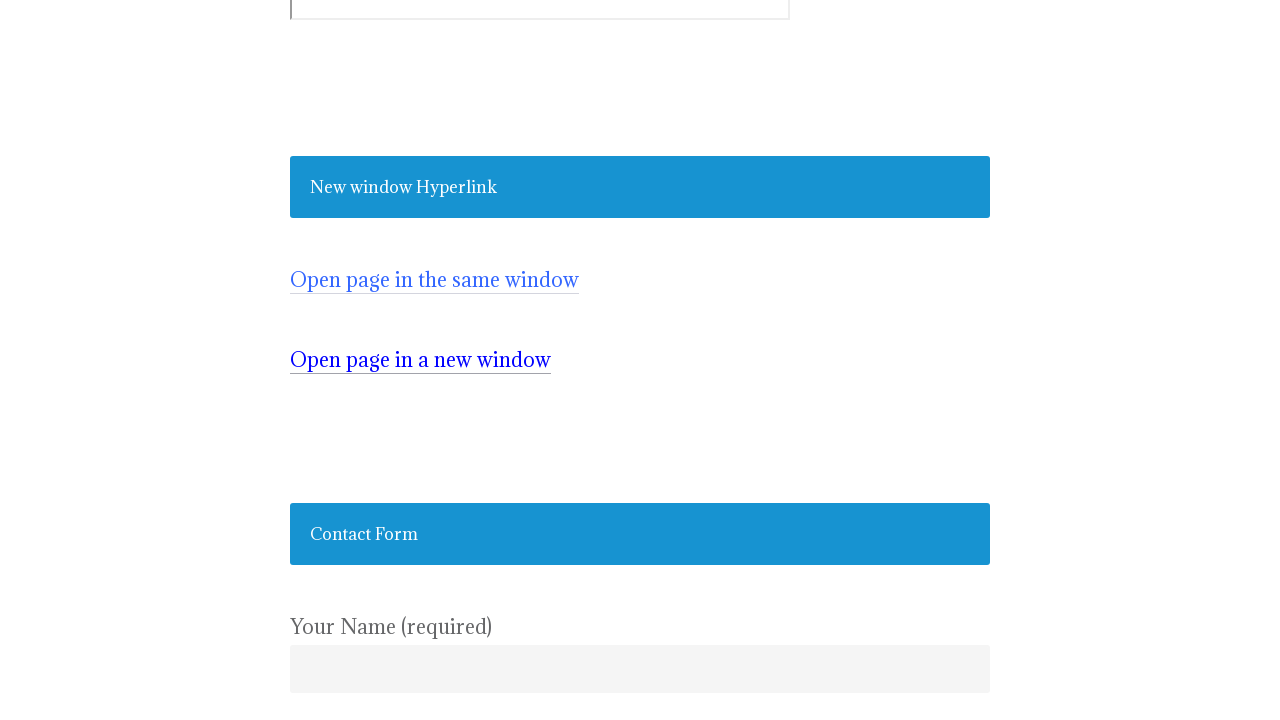

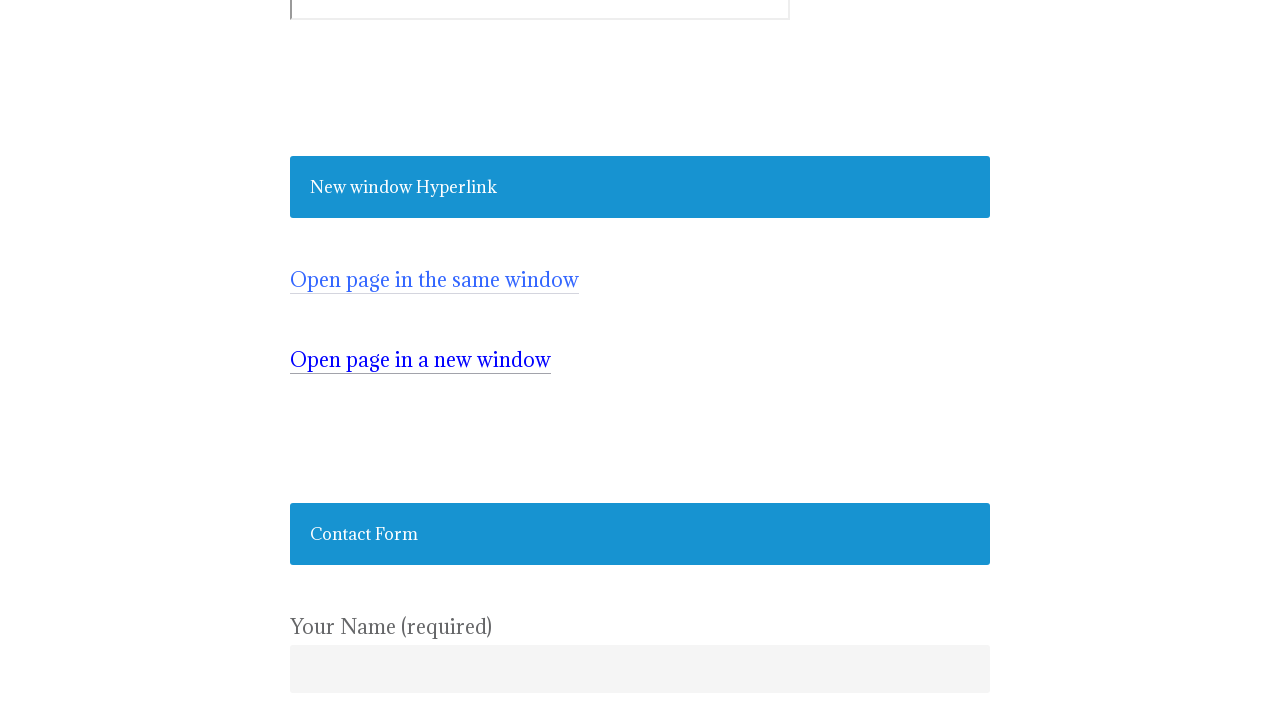